Tests if string trimming works correctly with input 'test' (no spaces)

Starting URL: https://todomvc.com/examples/typescript-angular/#/

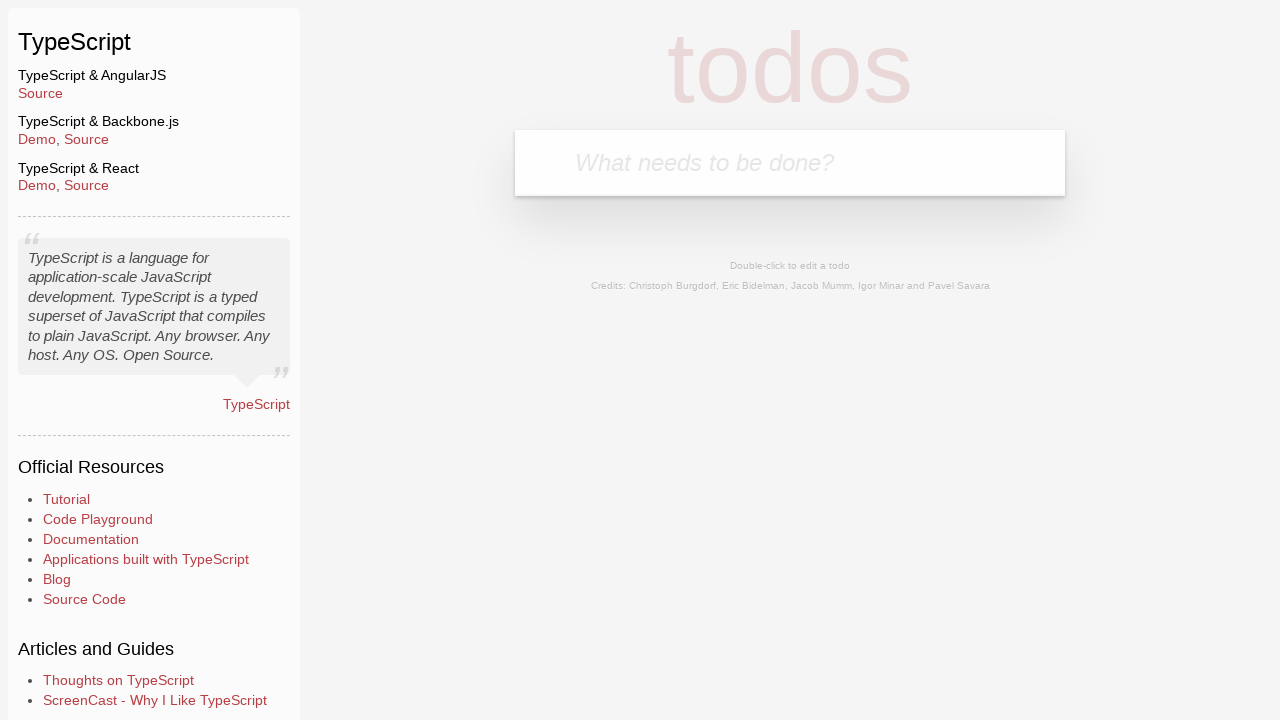

Filled new todo input field with 'test' on .new-todo
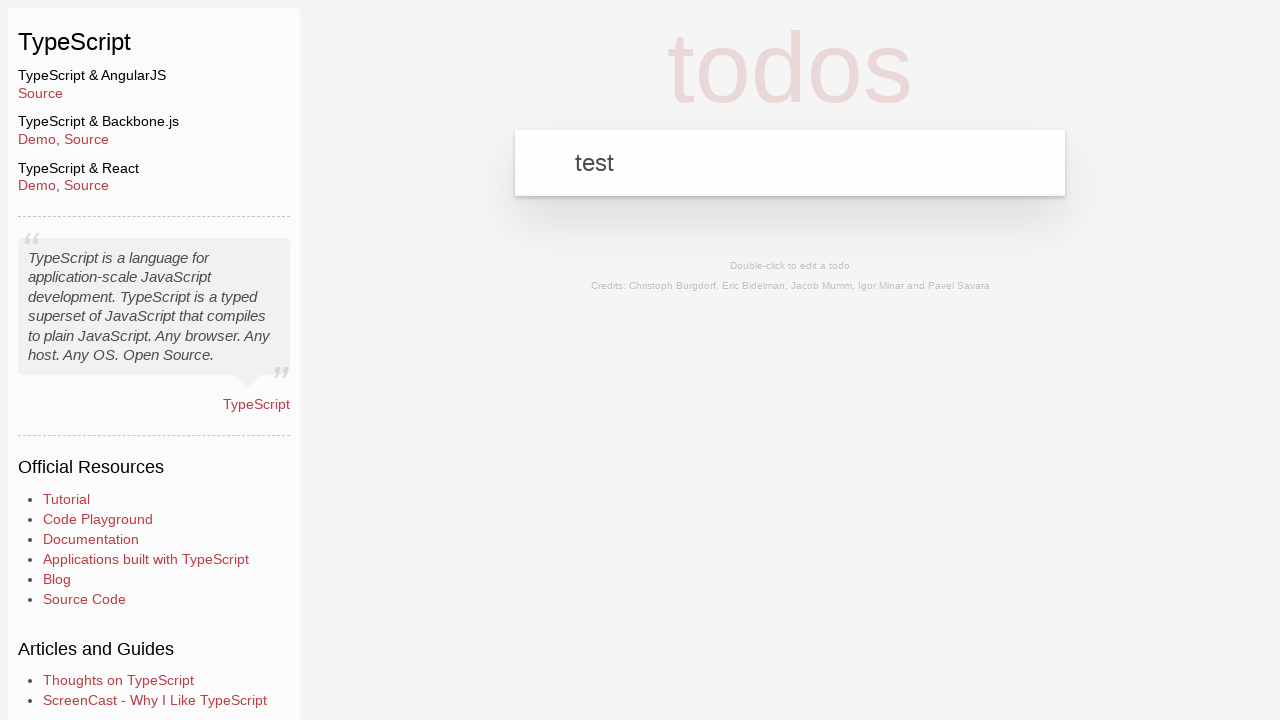

Pressed Enter to add todo item on .new-todo
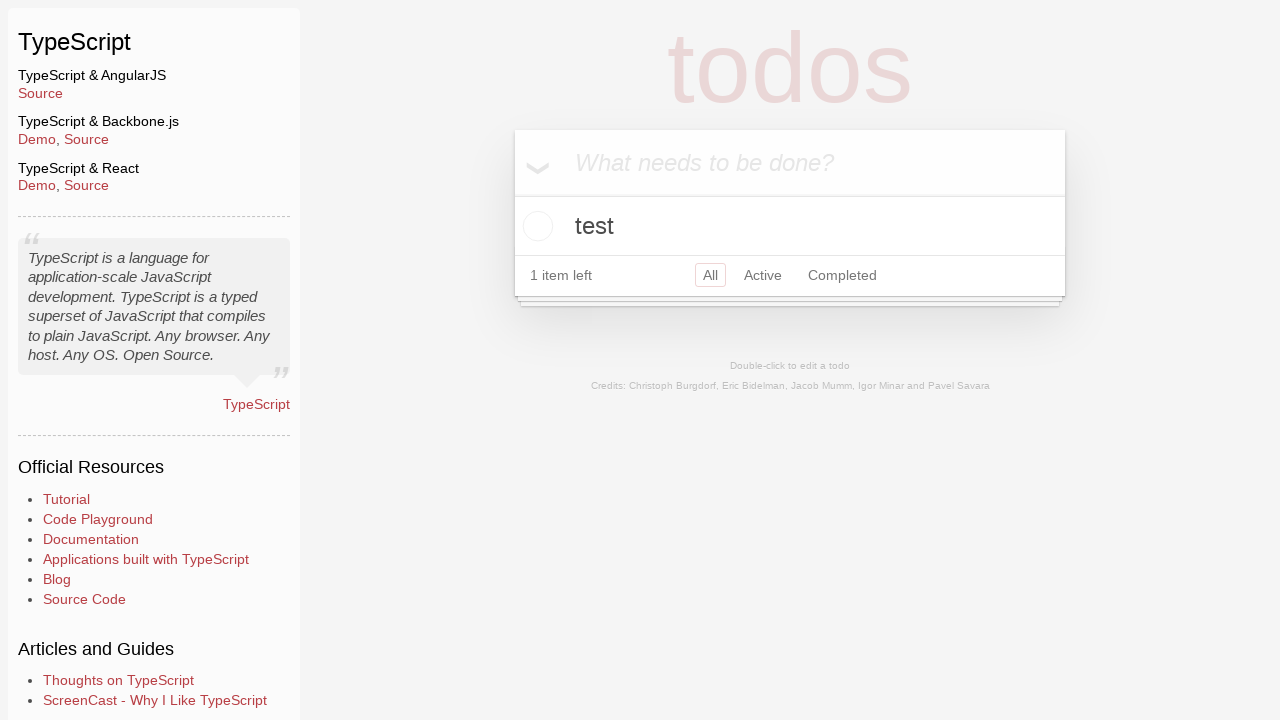

Located the last todo item in the list
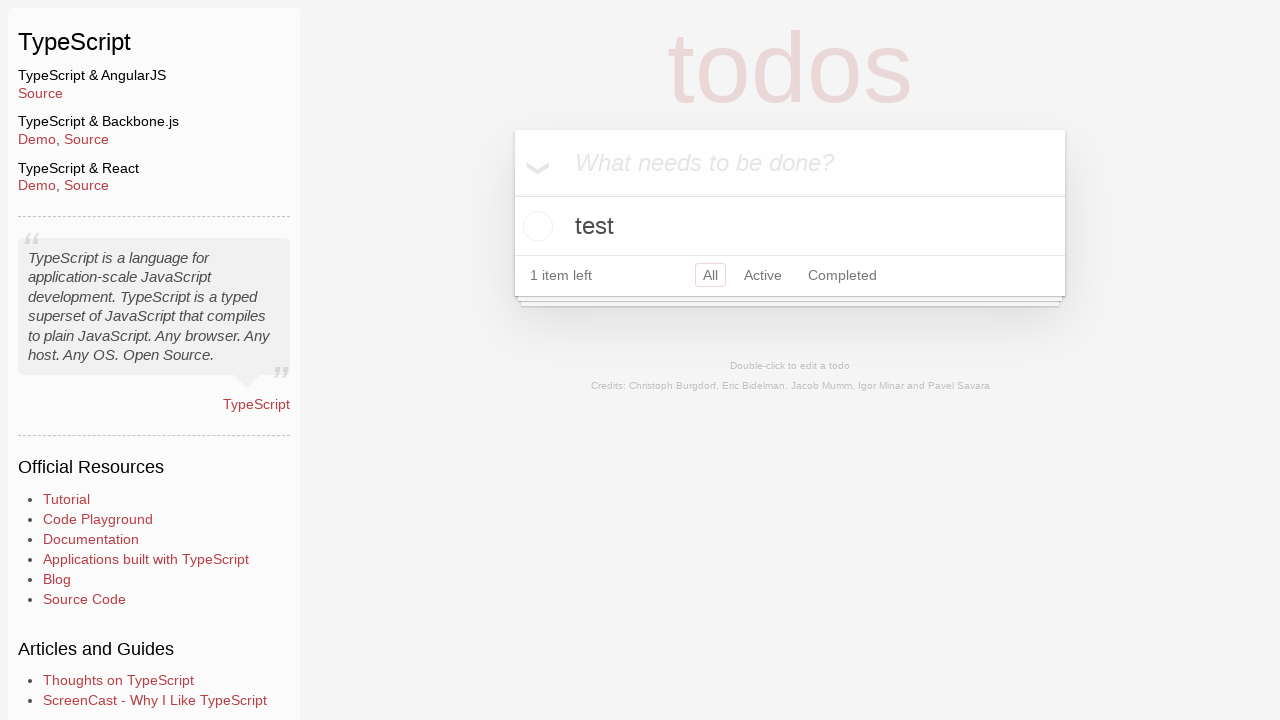

Verified todo list items are visible
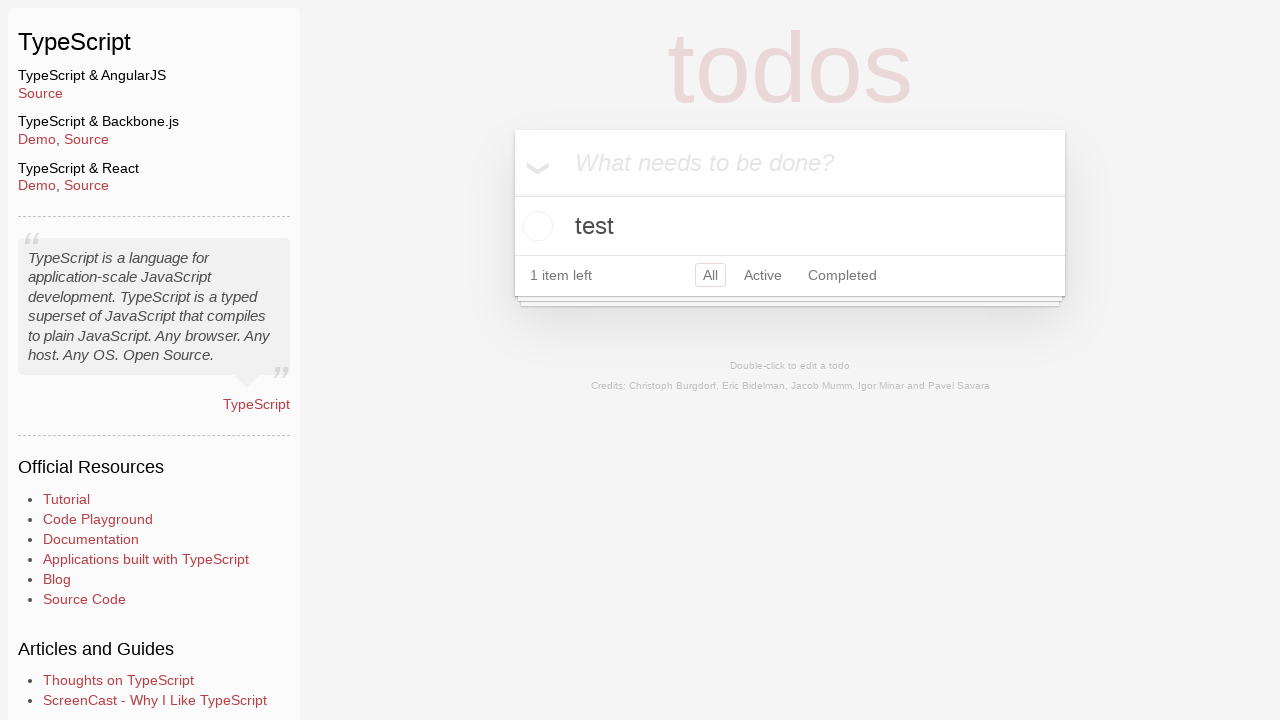

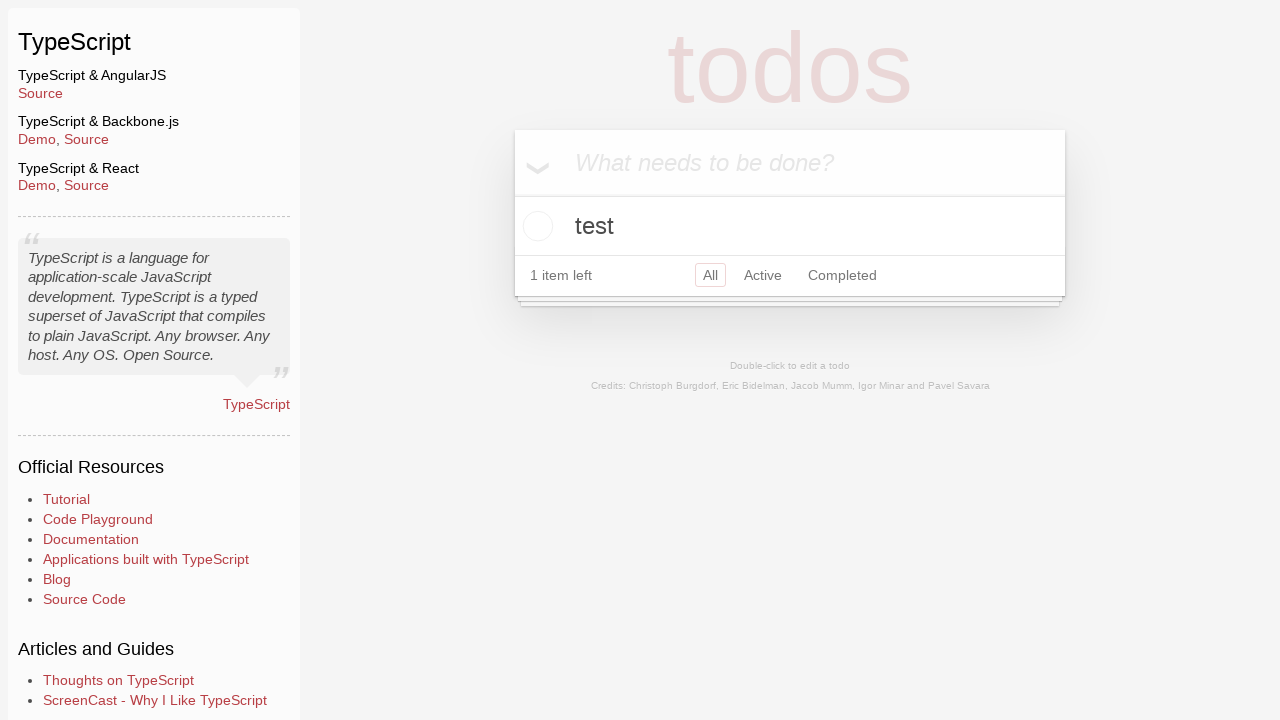